Tests the search functionality on testotomasyonu.com by searching for "phone" and clicking on the first product result

Starting URL: https://www.testotomasyonu.com

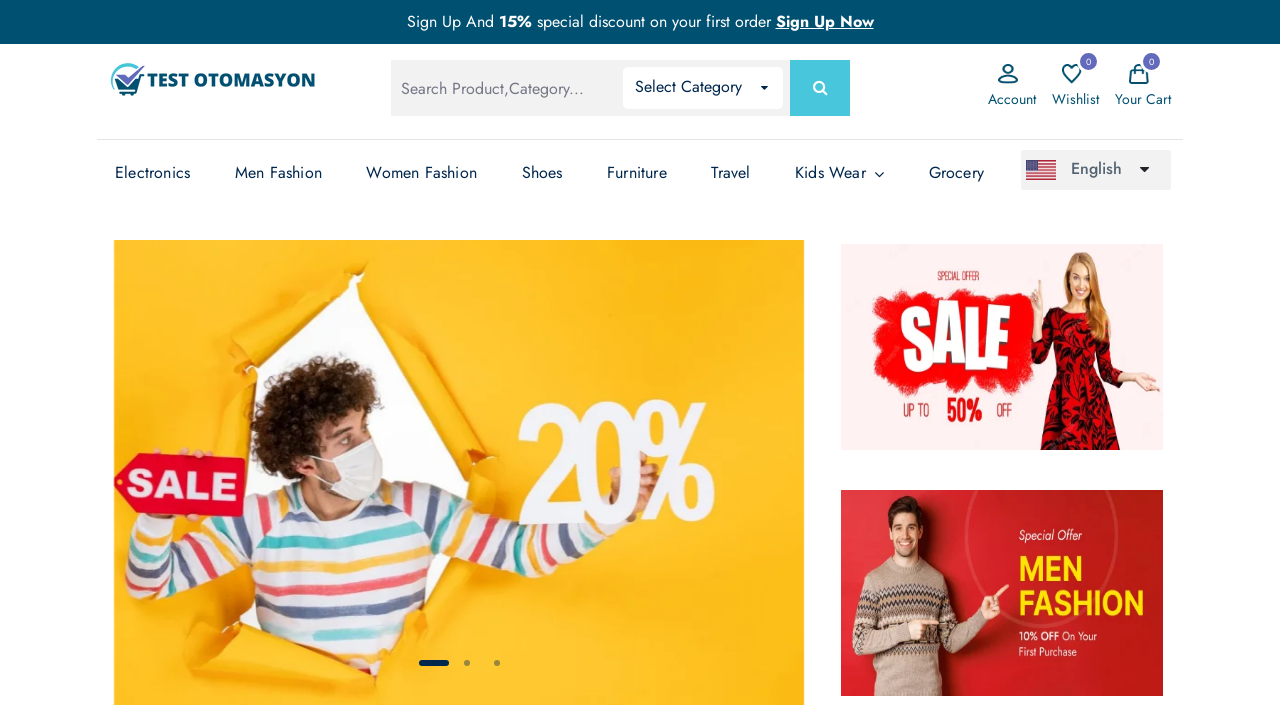

Filled search box with 'phone' on #global-search
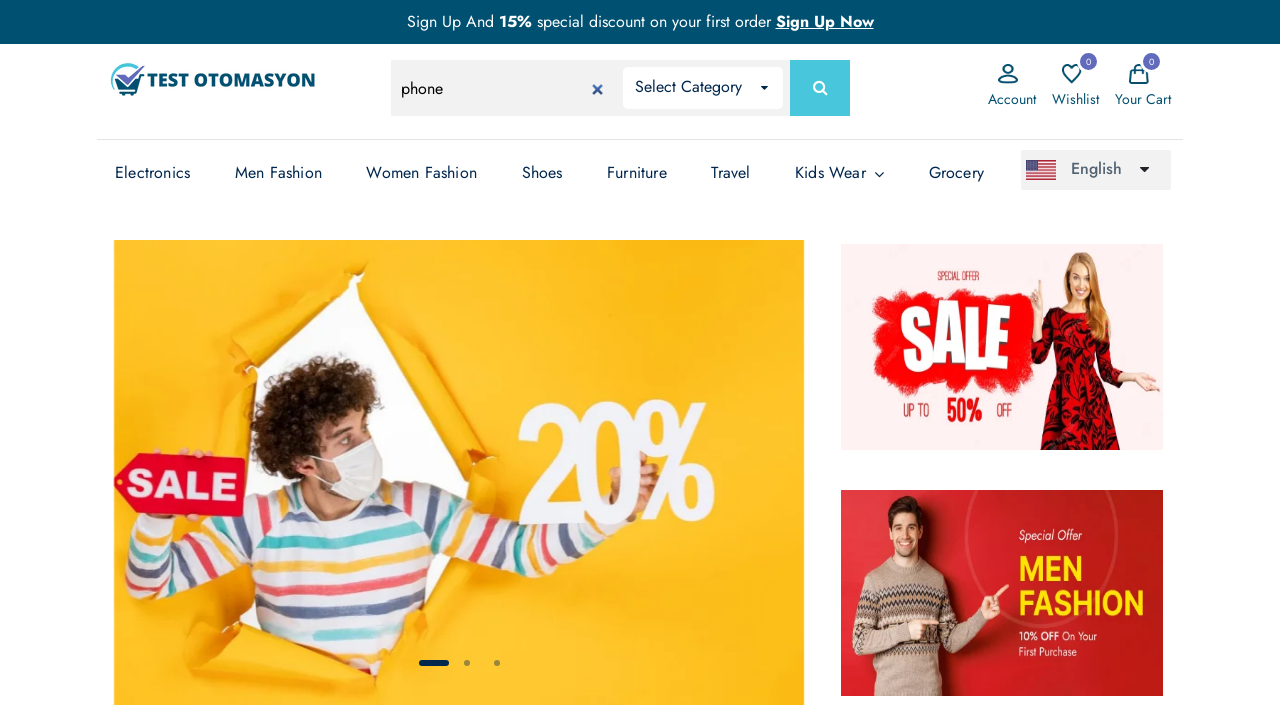

Pressed Enter to submit search on #global-search
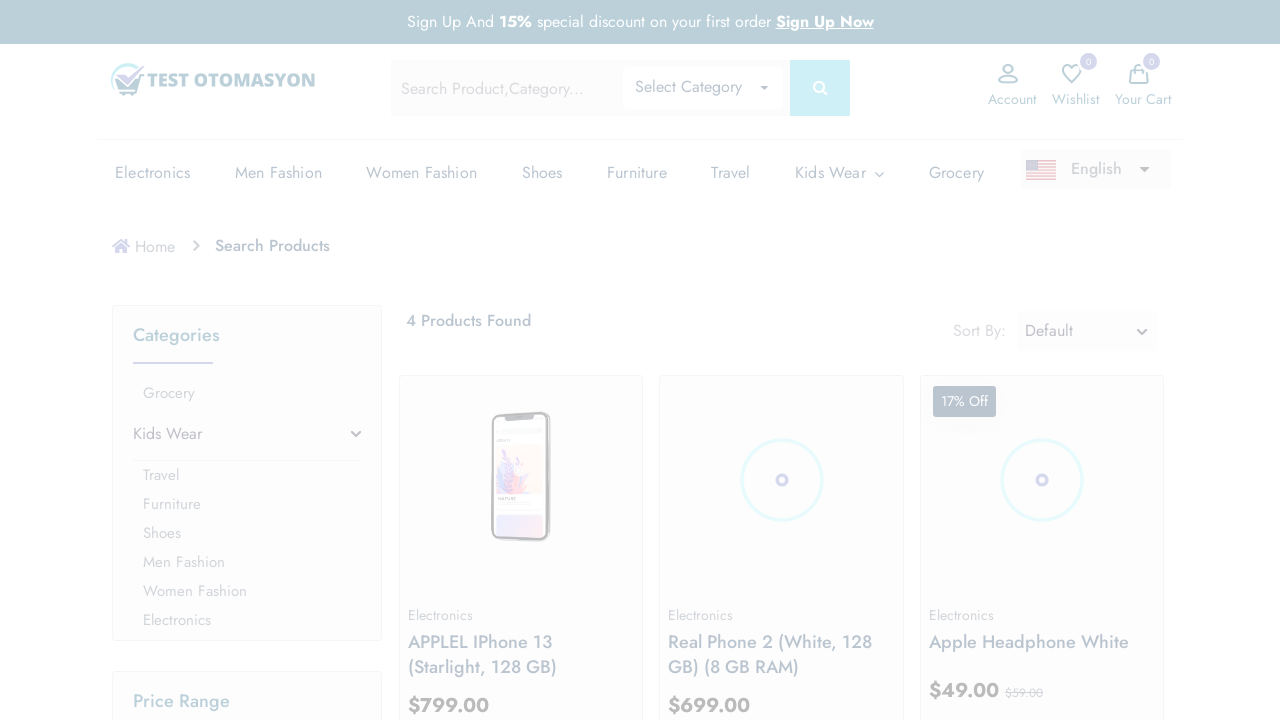

Search results loaded with product images
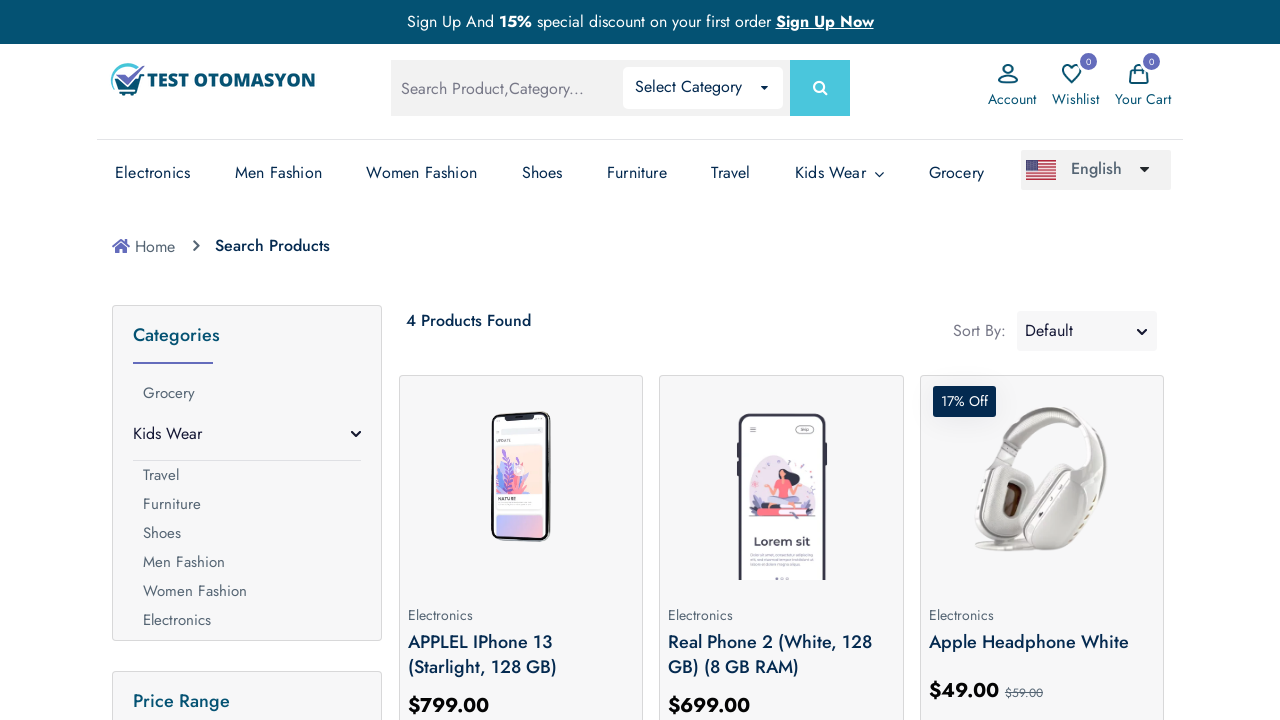

Clicked on the first product result at (521, 480) on (//*[@class='prod-img'])[1]
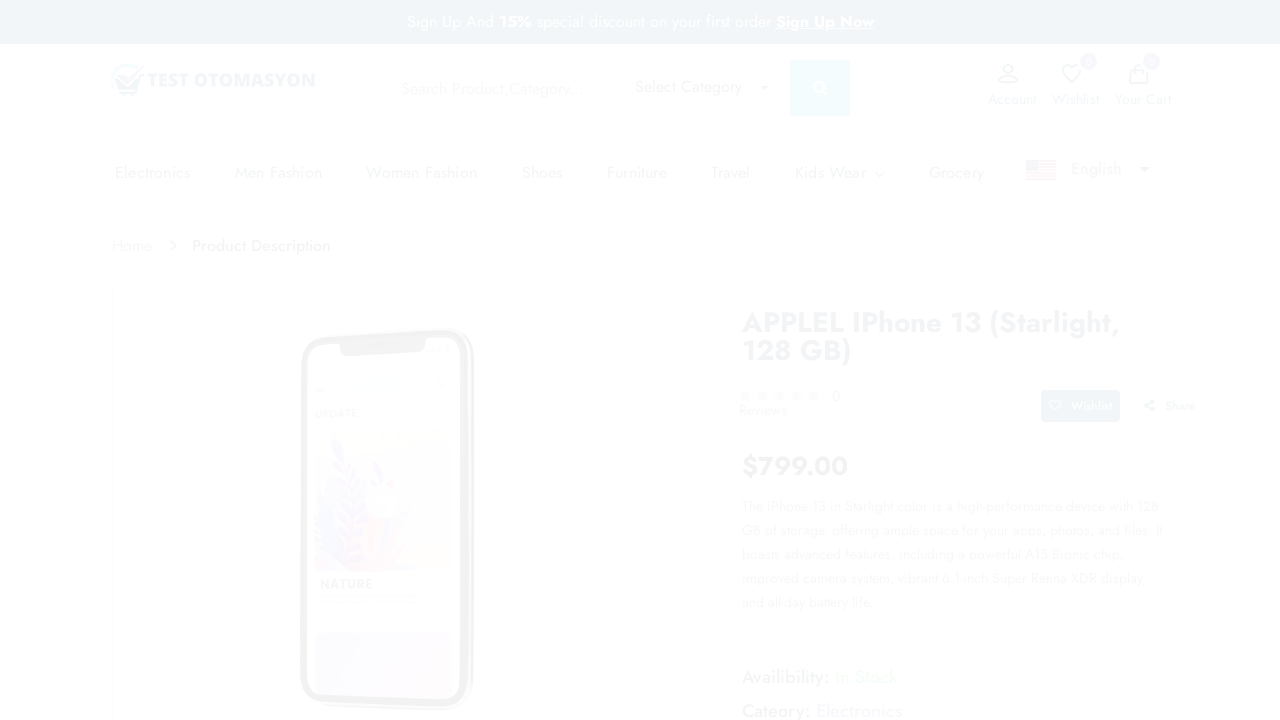

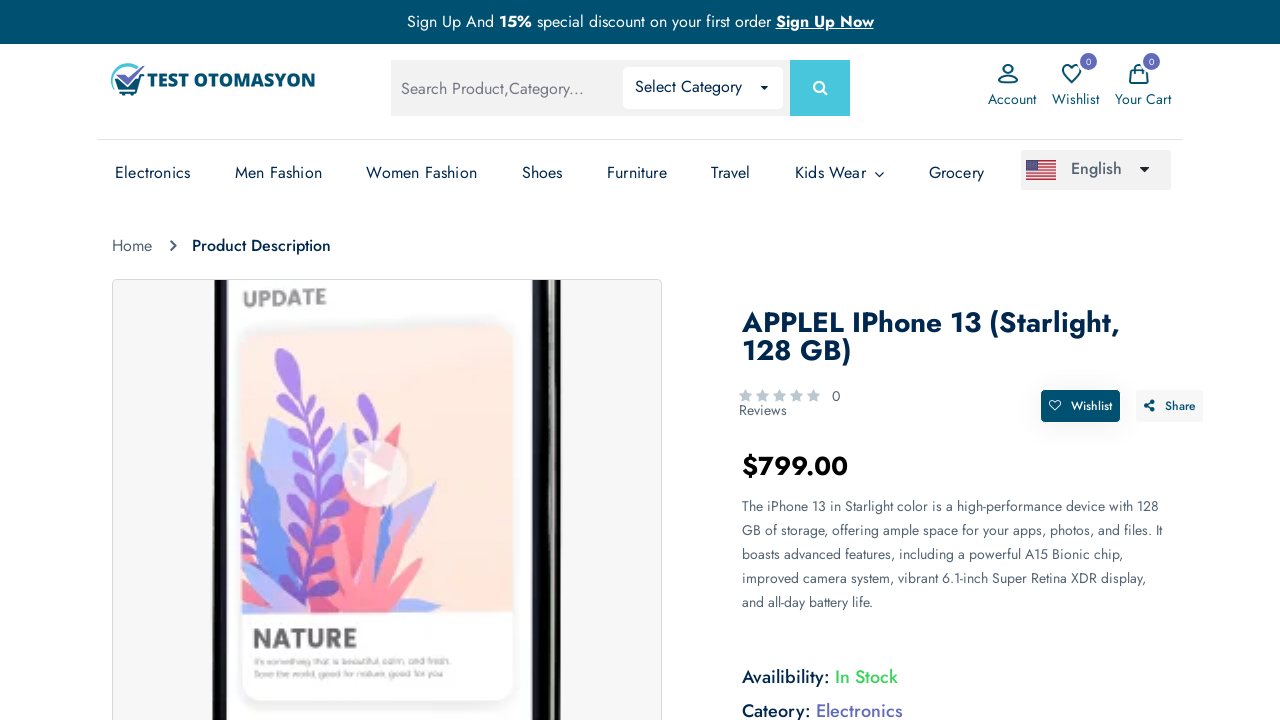